Tests various XPath locator strategies on a form page by filling in password field and interacting with page elements

Starting URL: https://www.hyrtutorials.com/p/add-padding-to-containers.html

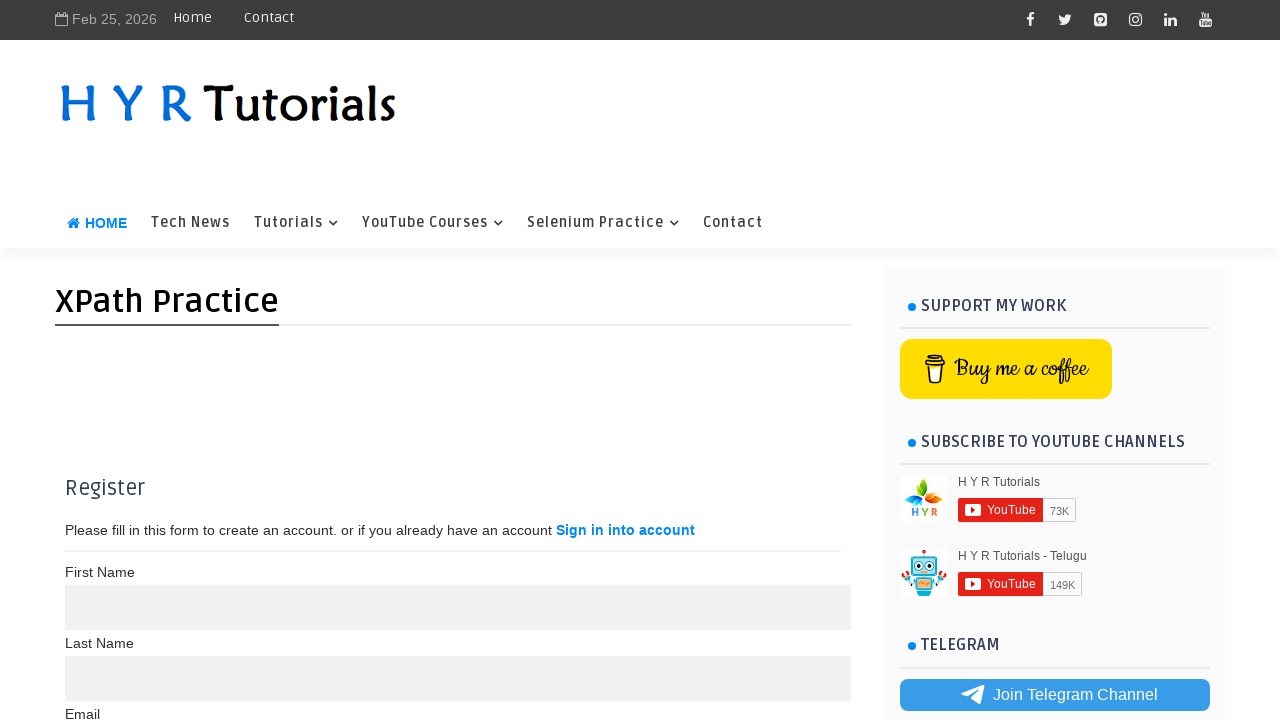

Filled password field with 'Siddu' using XPath locator on //div/input[1][@type='password']
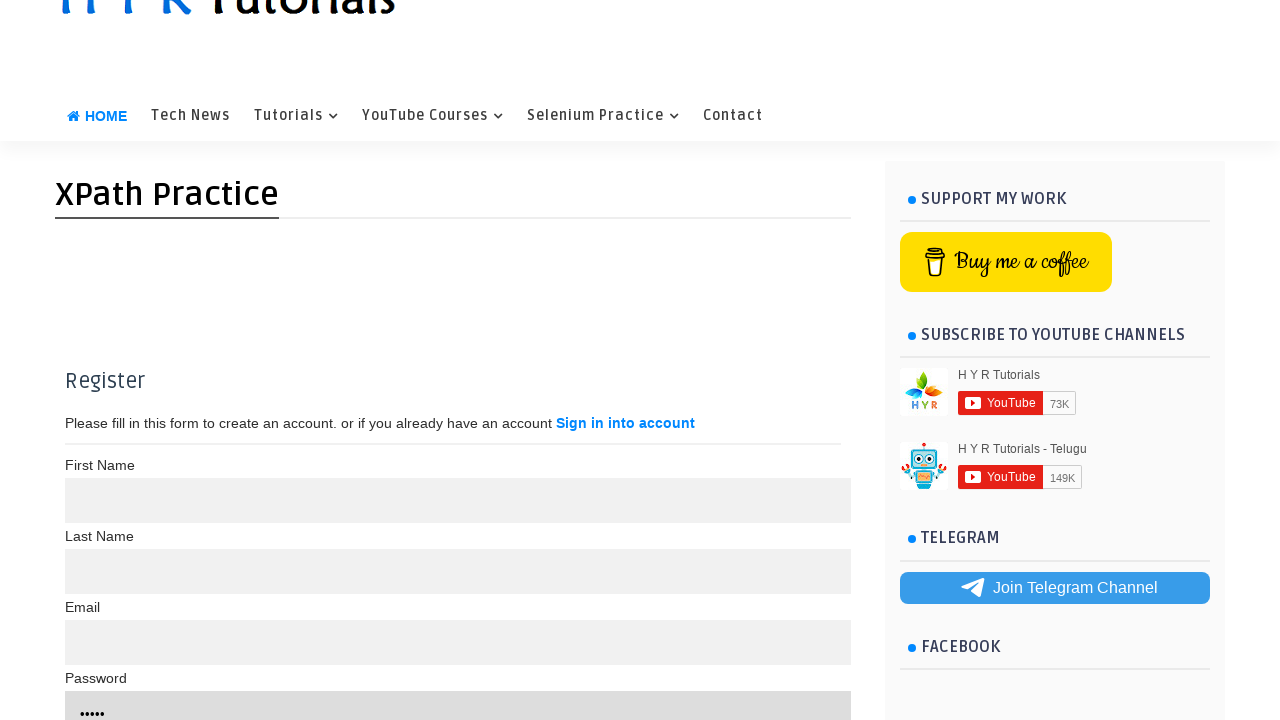

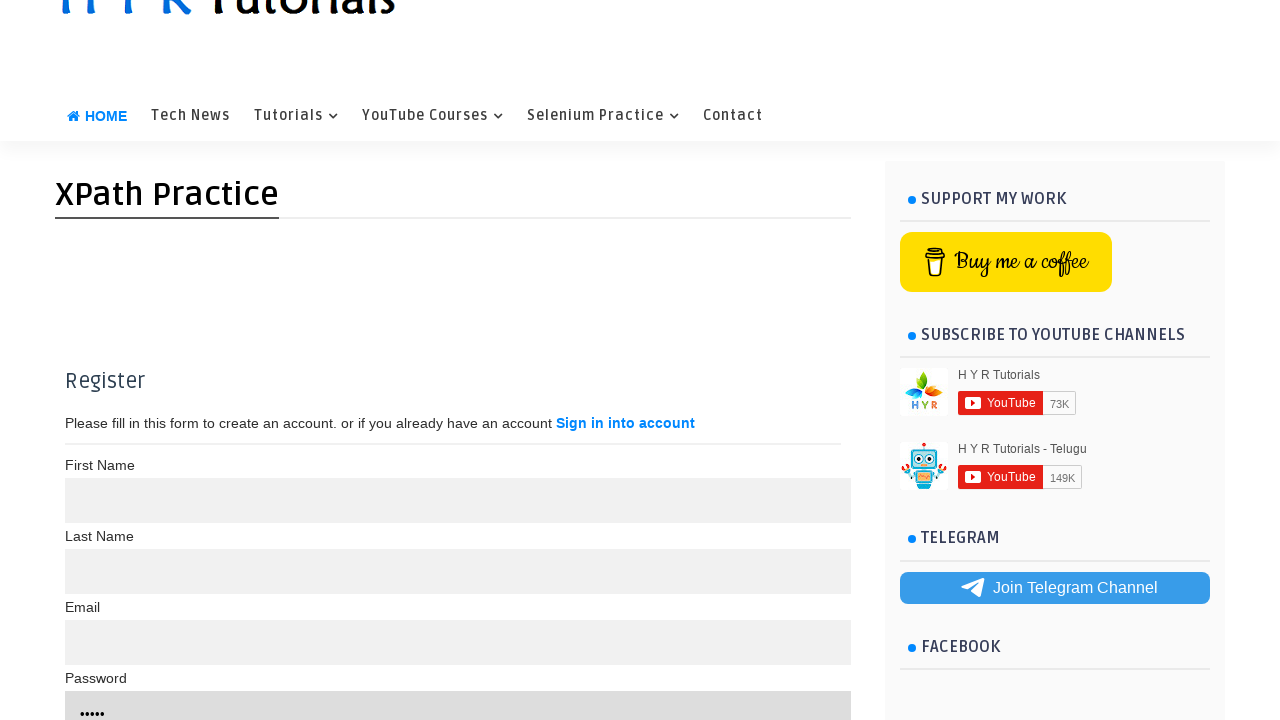